Navigates through shadow DOM to click on the men's outerwear shop button

Starting URL: https://shop.polymer-project.org/

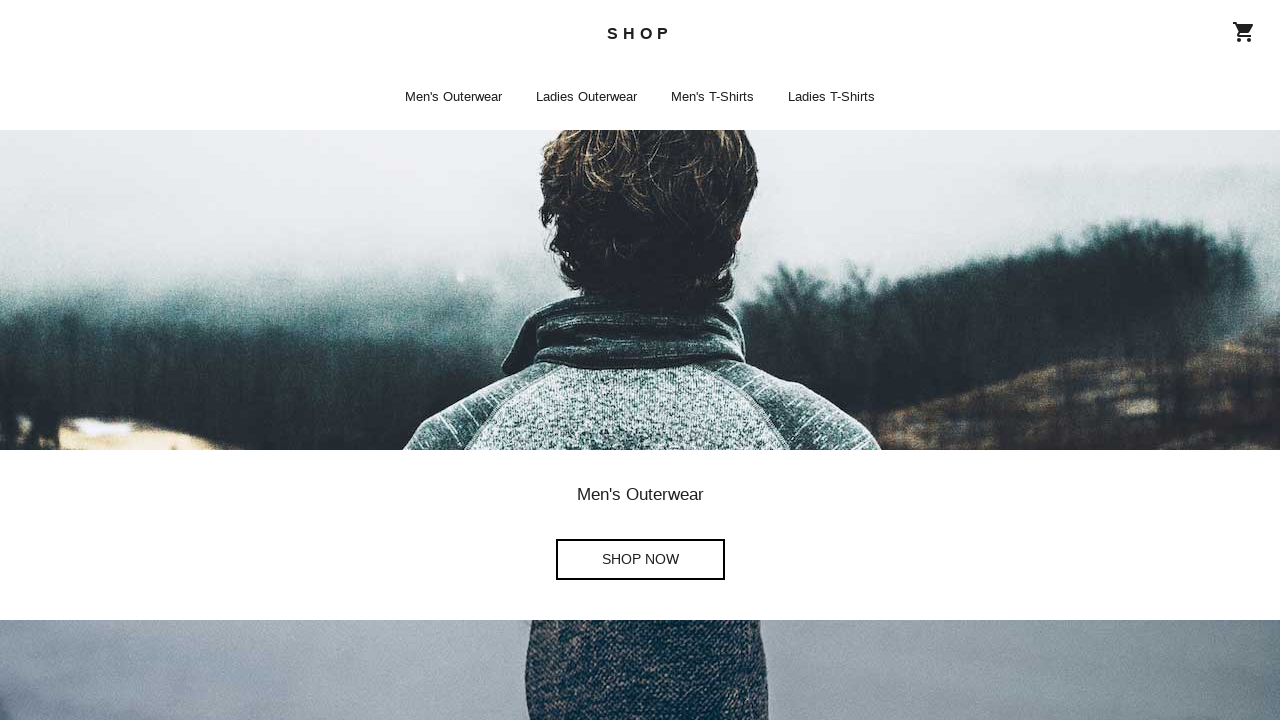

Waited 1 second for page to load
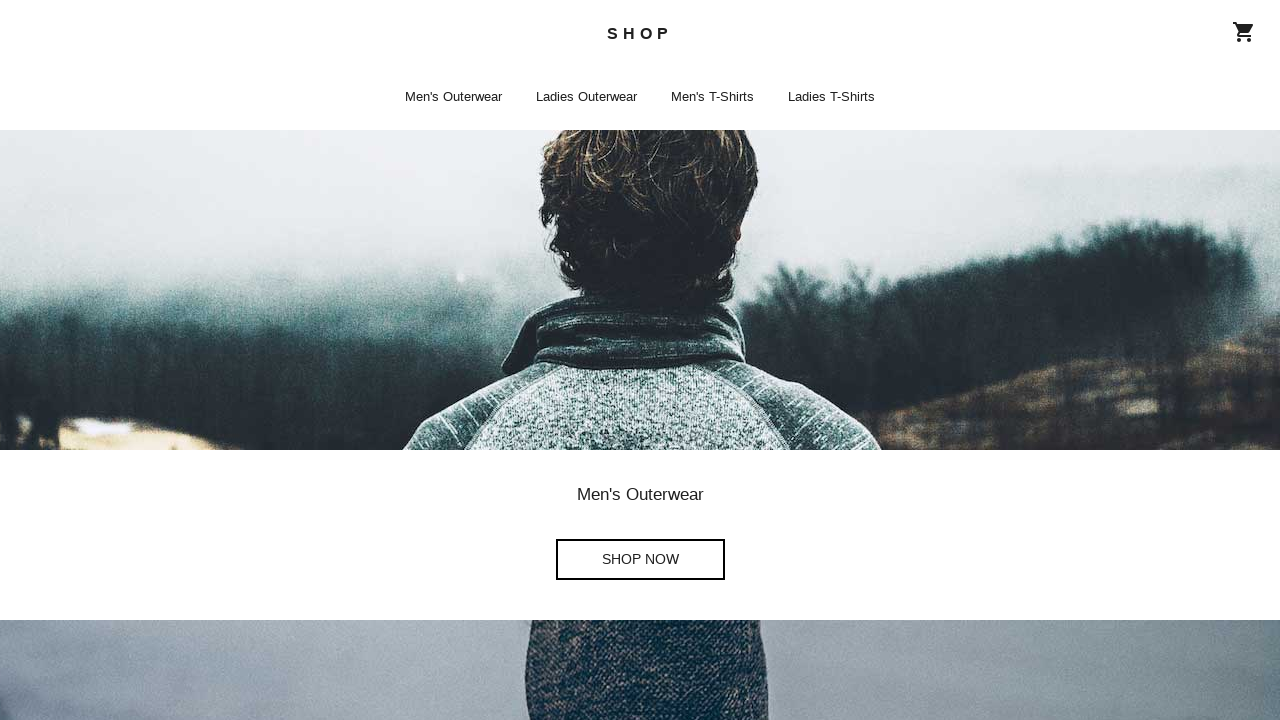

Navigated through shadow DOM and clicked men's outerwear shop button
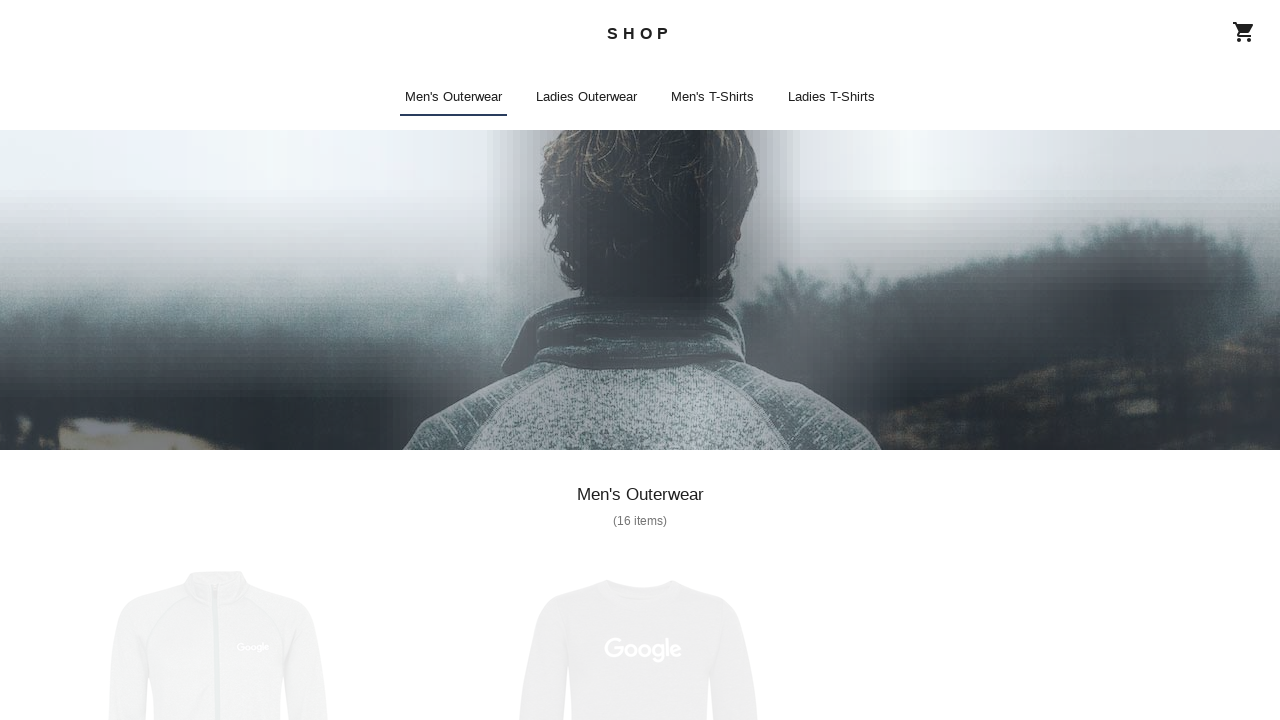

Waited 2 seconds for page navigation to complete
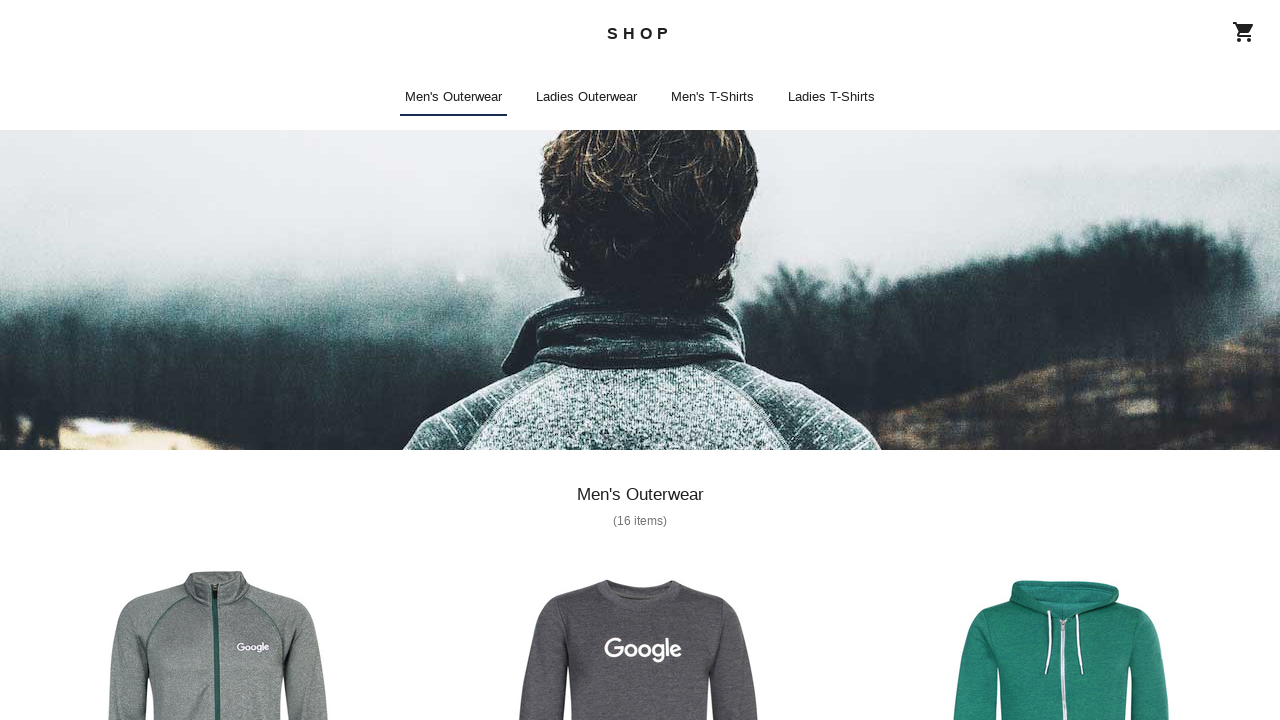

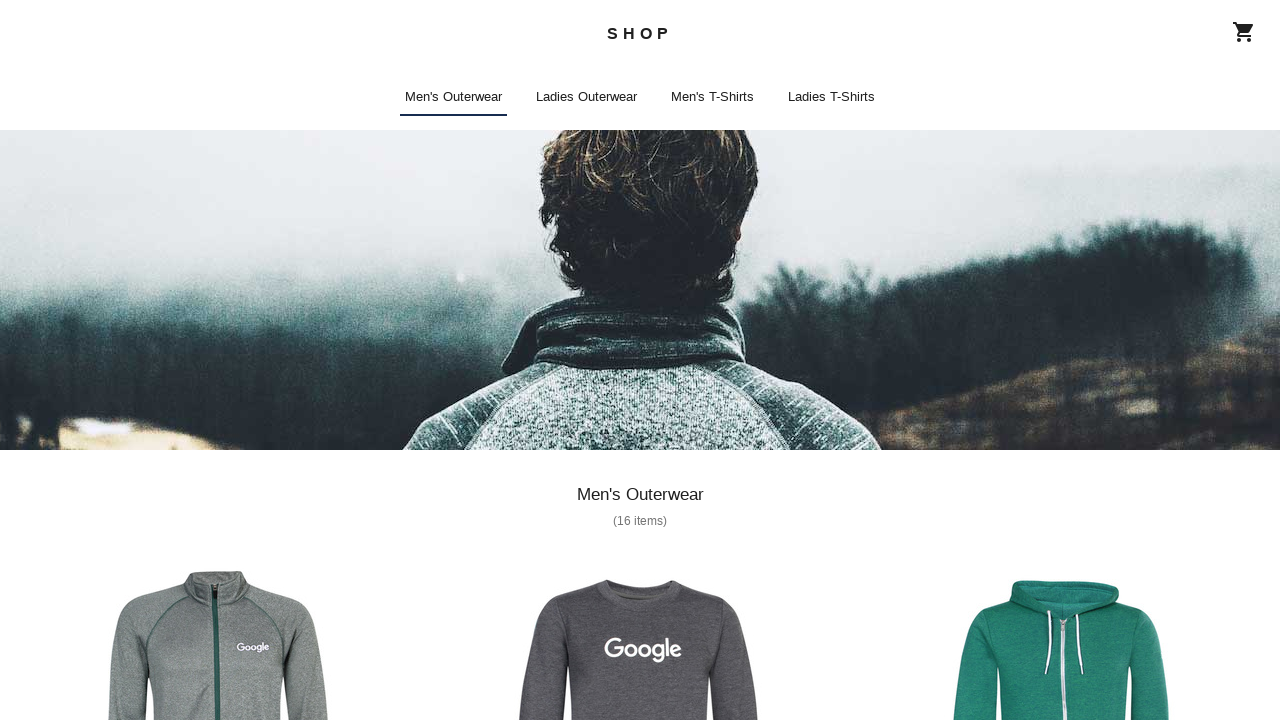